Tests an explicit wait scenario where the script waits for a price to change to $100, then clicks a book button, calculates a mathematical answer based on a displayed value, fills in the answer, and submits it.

Starting URL: http://suninjuly.github.io/explicit_wait2.html

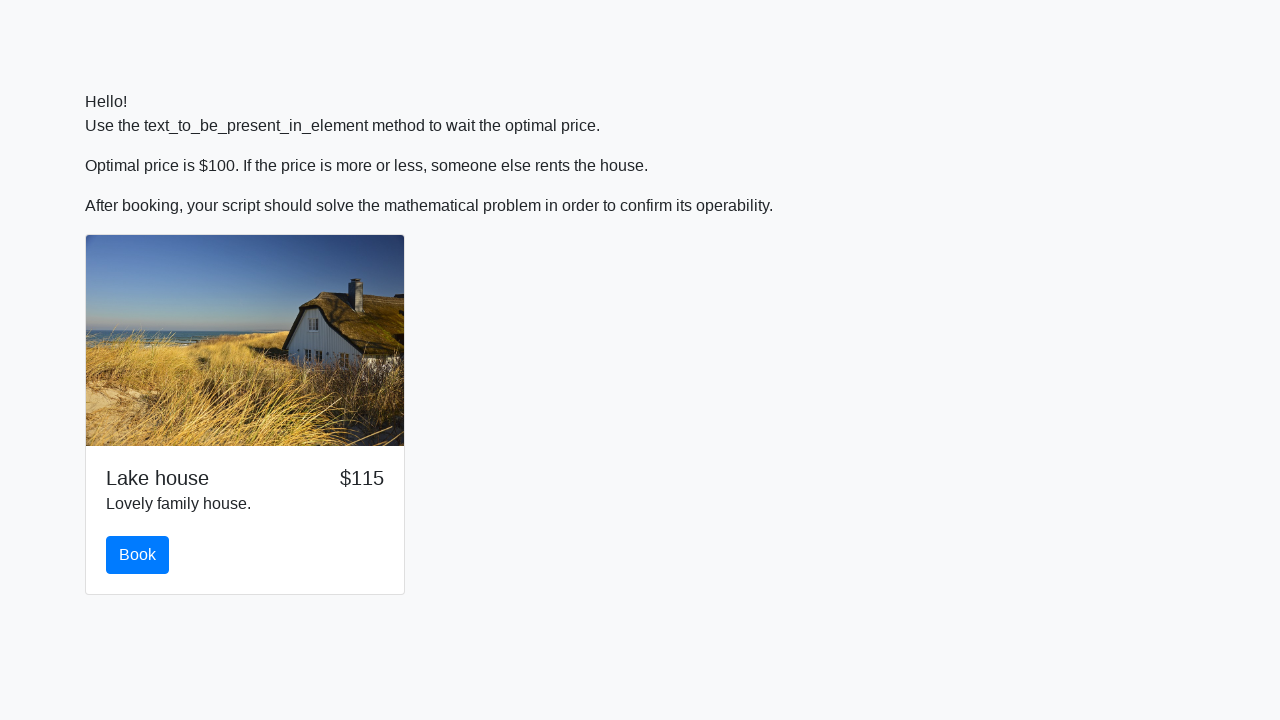

Waited for price to change to $100
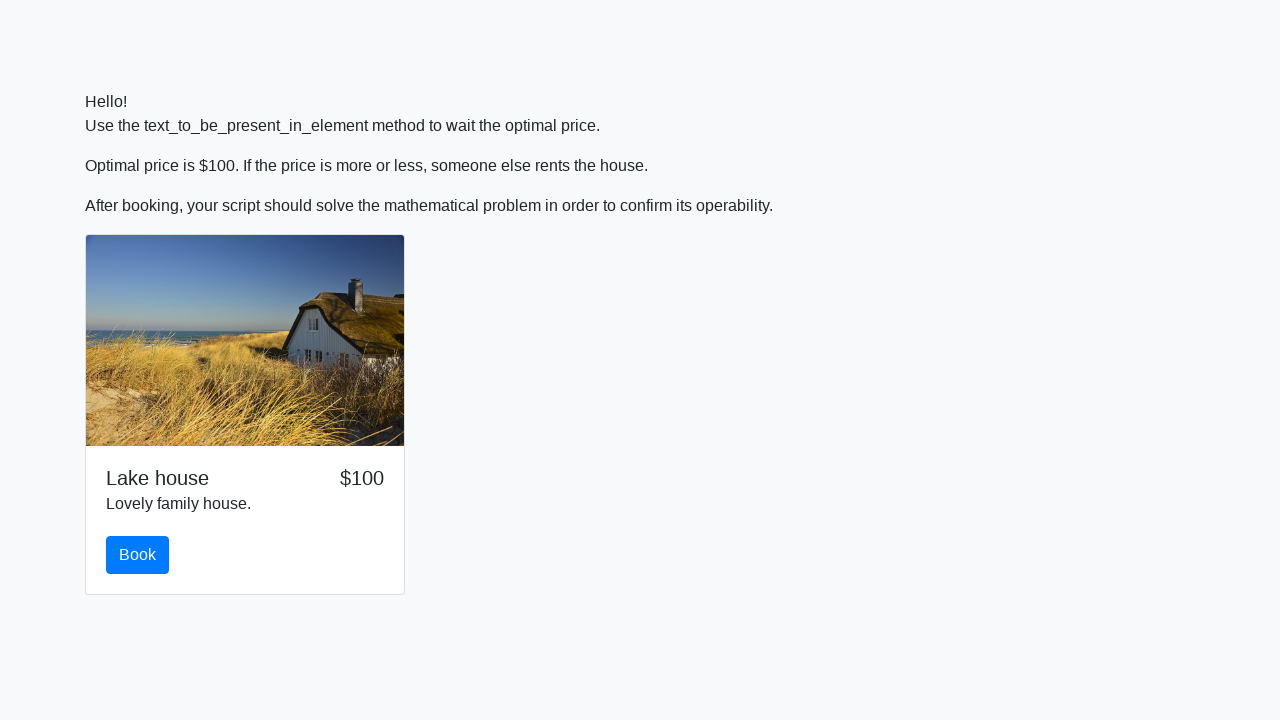

Clicked the book button at (138, 555) on #book
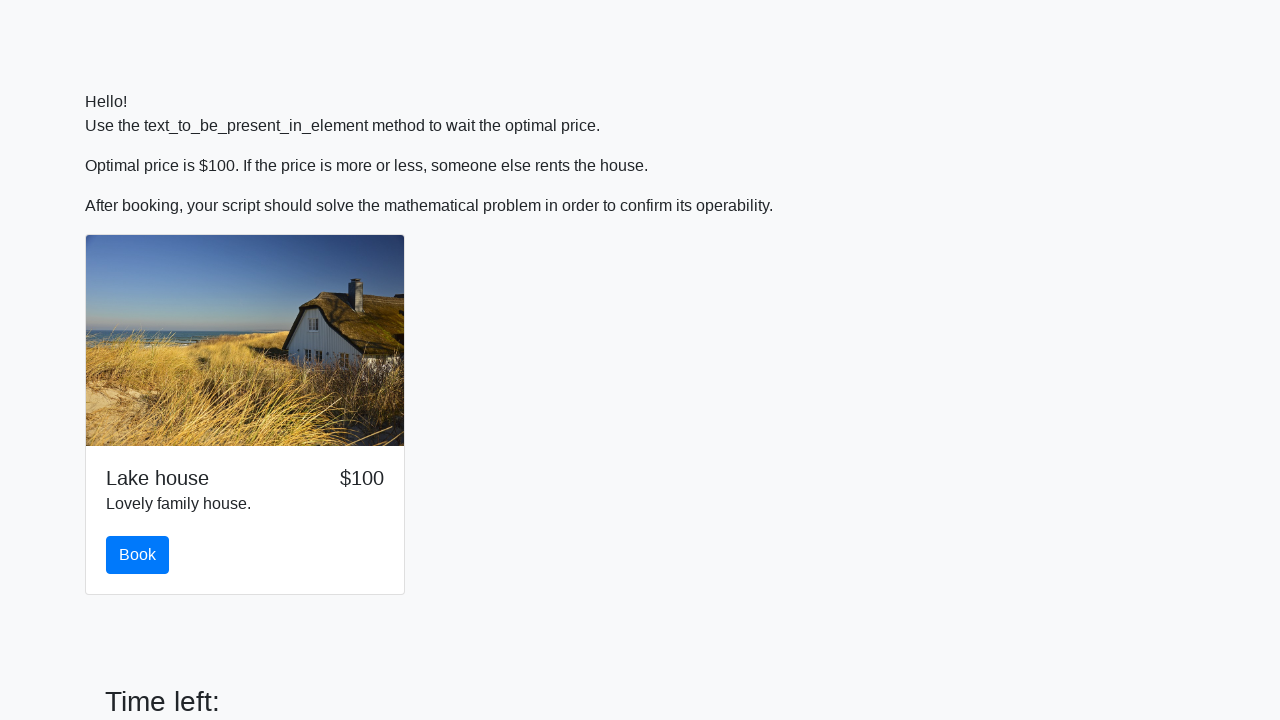

Retrieved input value: 329
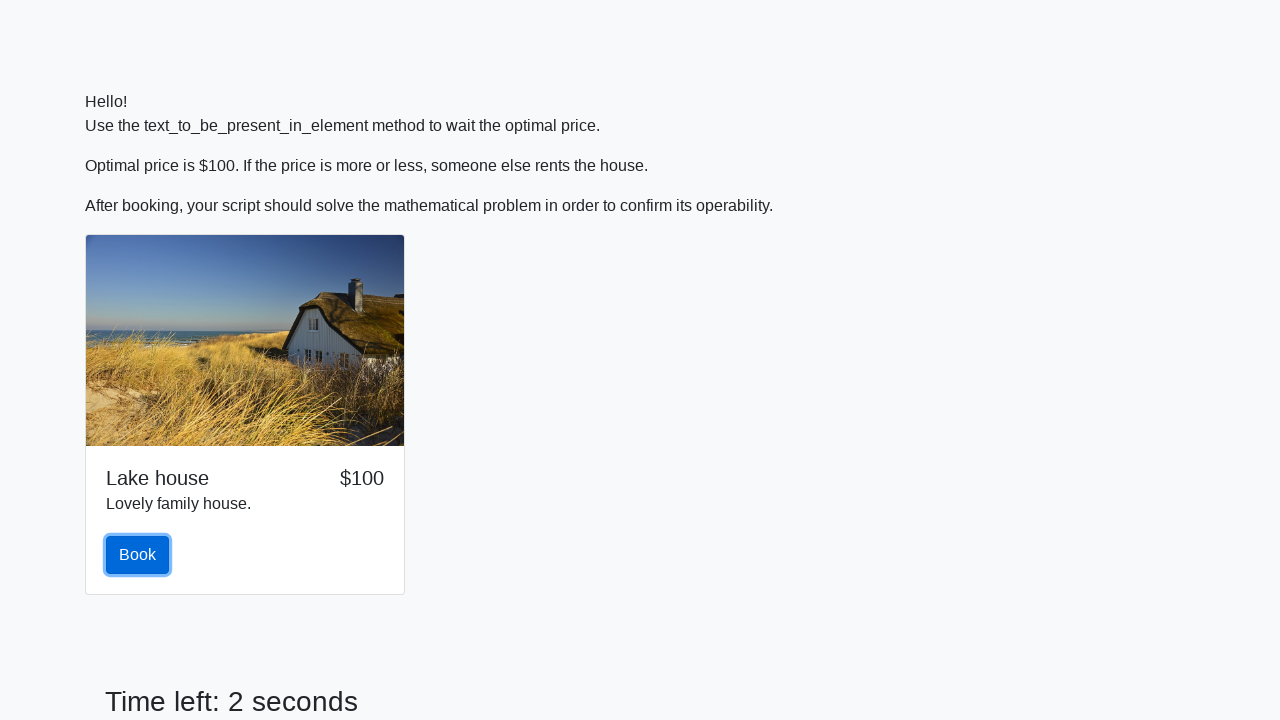

Calculated mathematical answer: 2.21380495885956
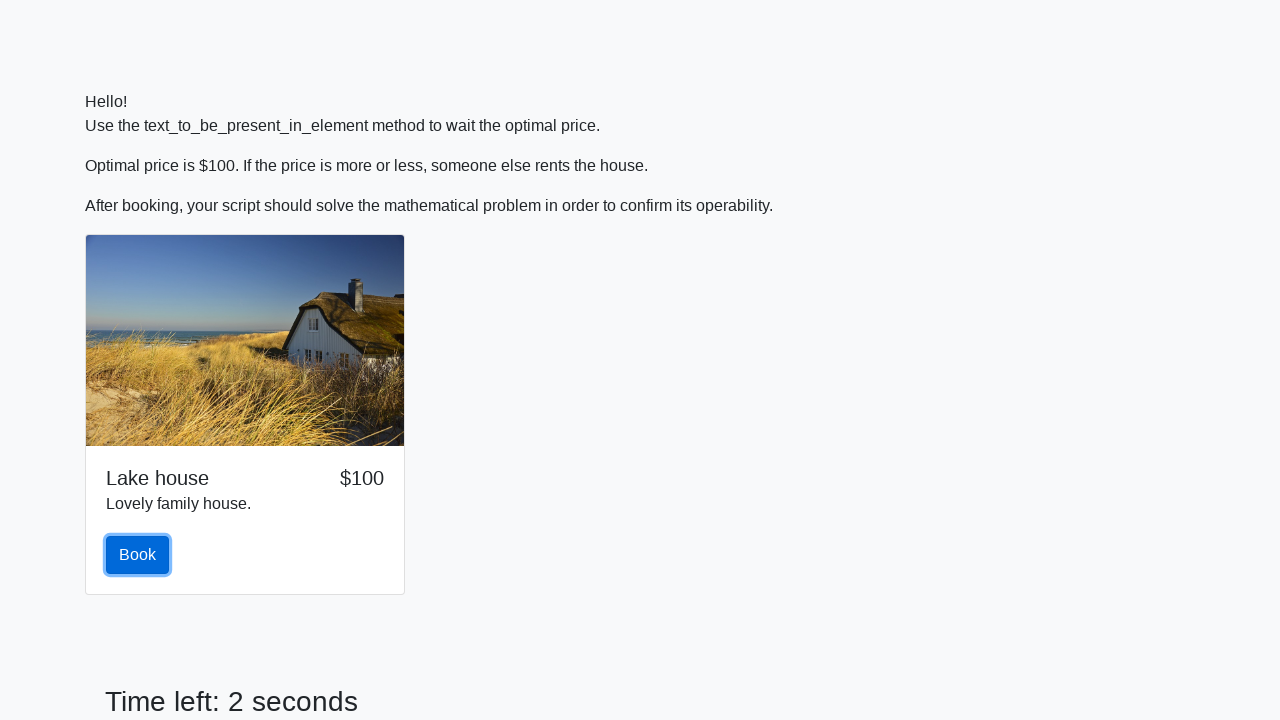

Filled answer field with calculated value on #answer
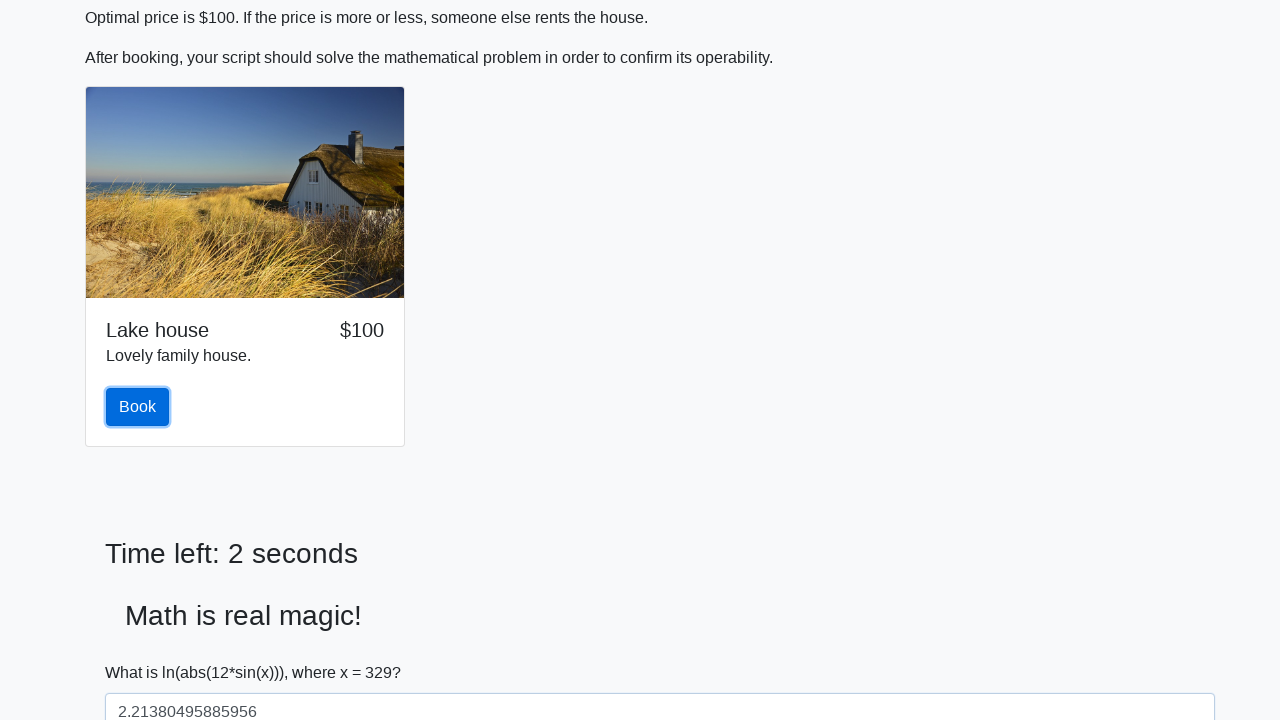

Clicked the solve button to submit at (143, 651) on #solve
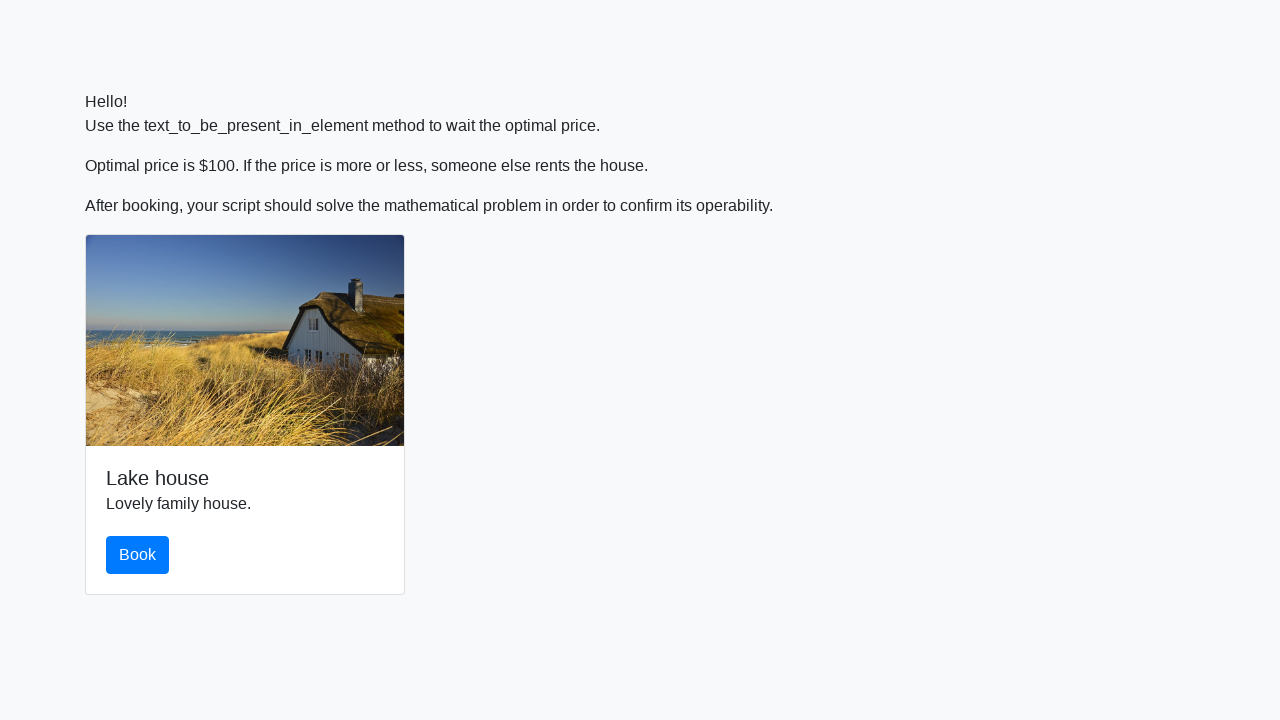

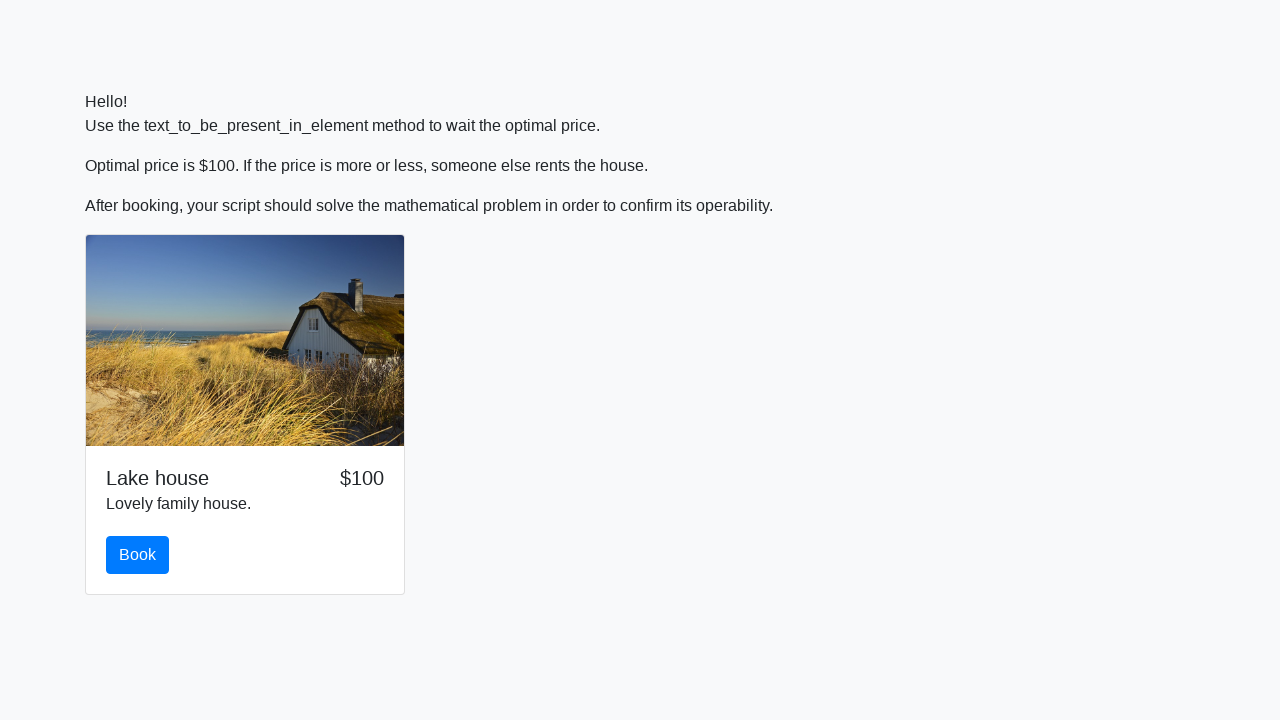